Tests drag and drop functionality on the jQuery UI demo page by dragging an element from source to target drop zone

Starting URL: https://jqueryui.com/droppable/

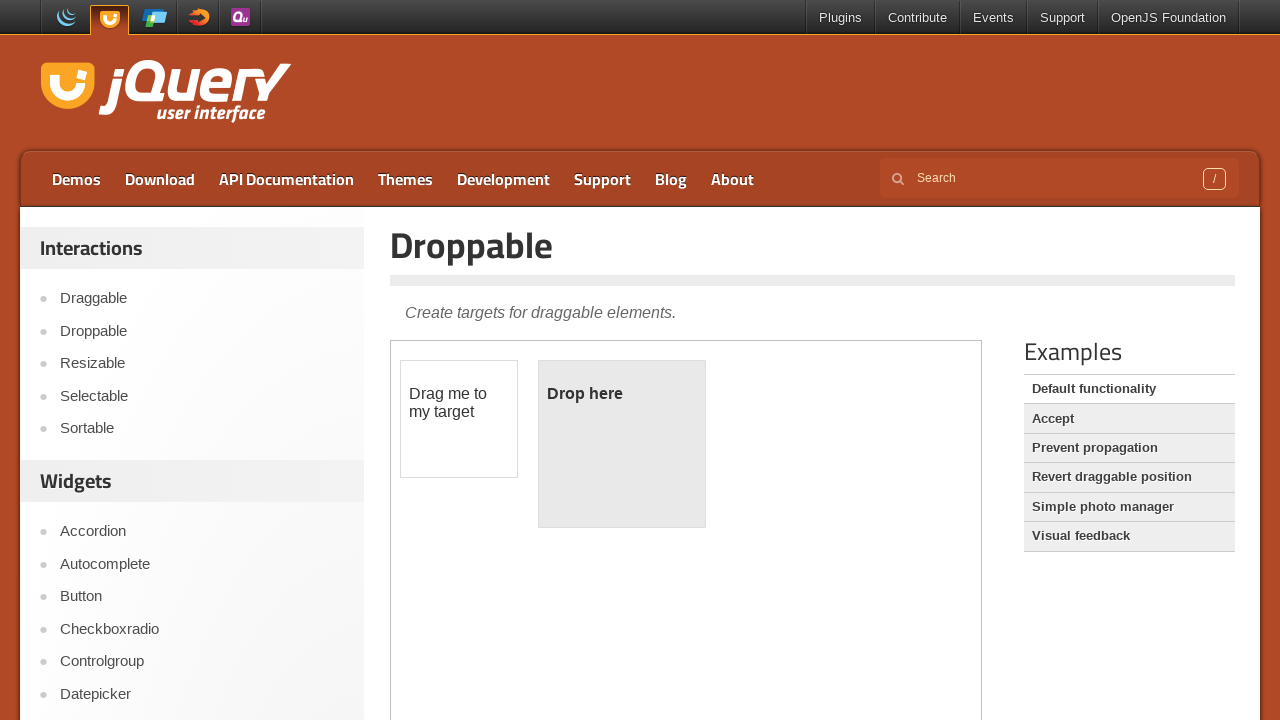

Located the iframe containing the drag and drop demo
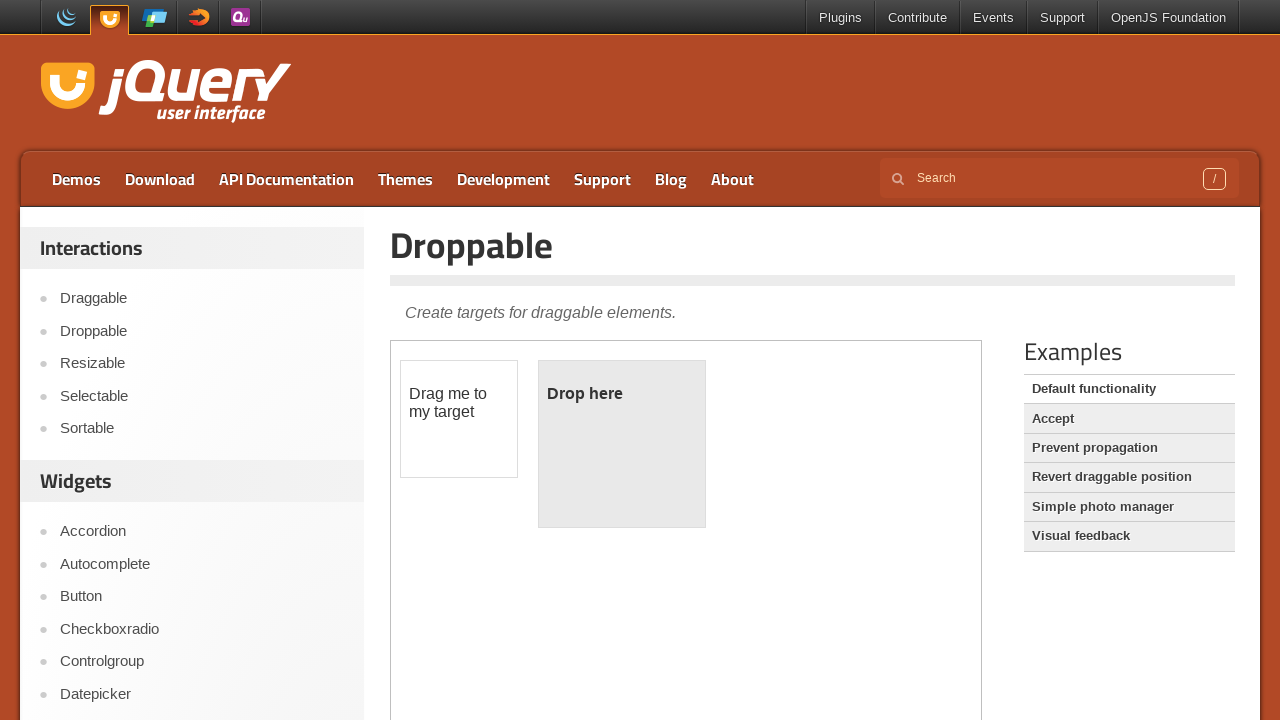

Located the draggable element
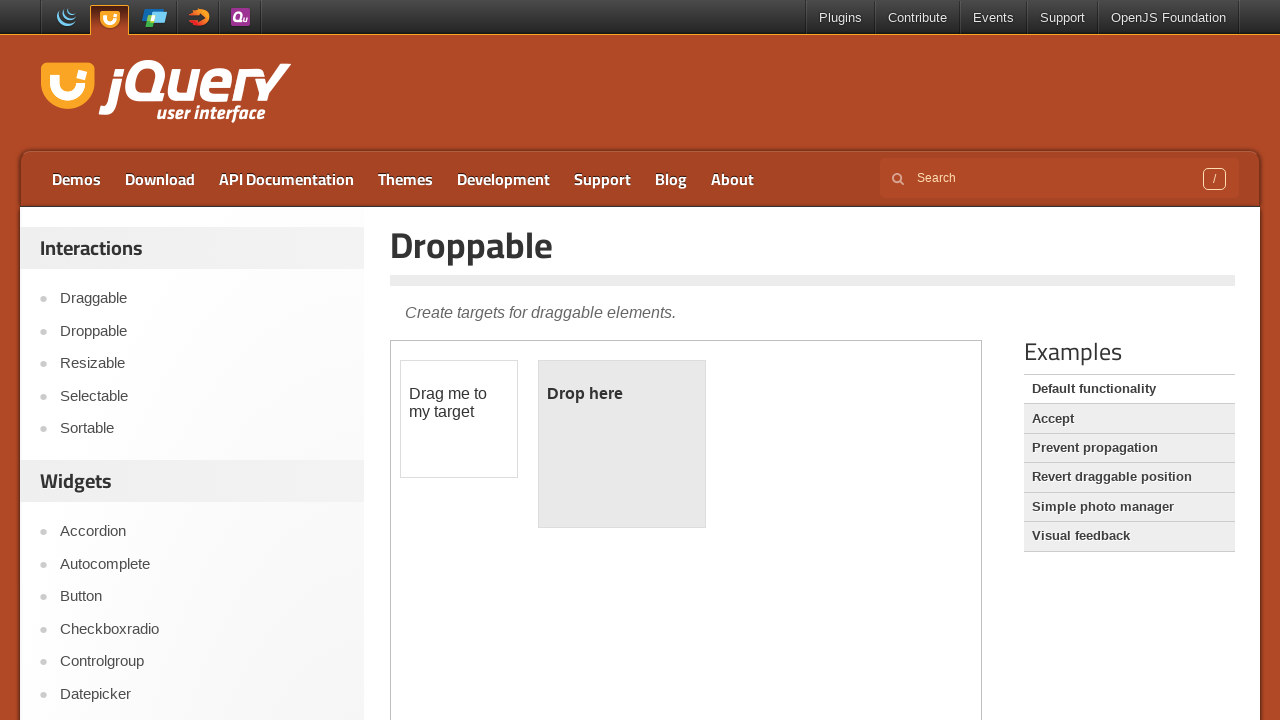

Located the droppable target element
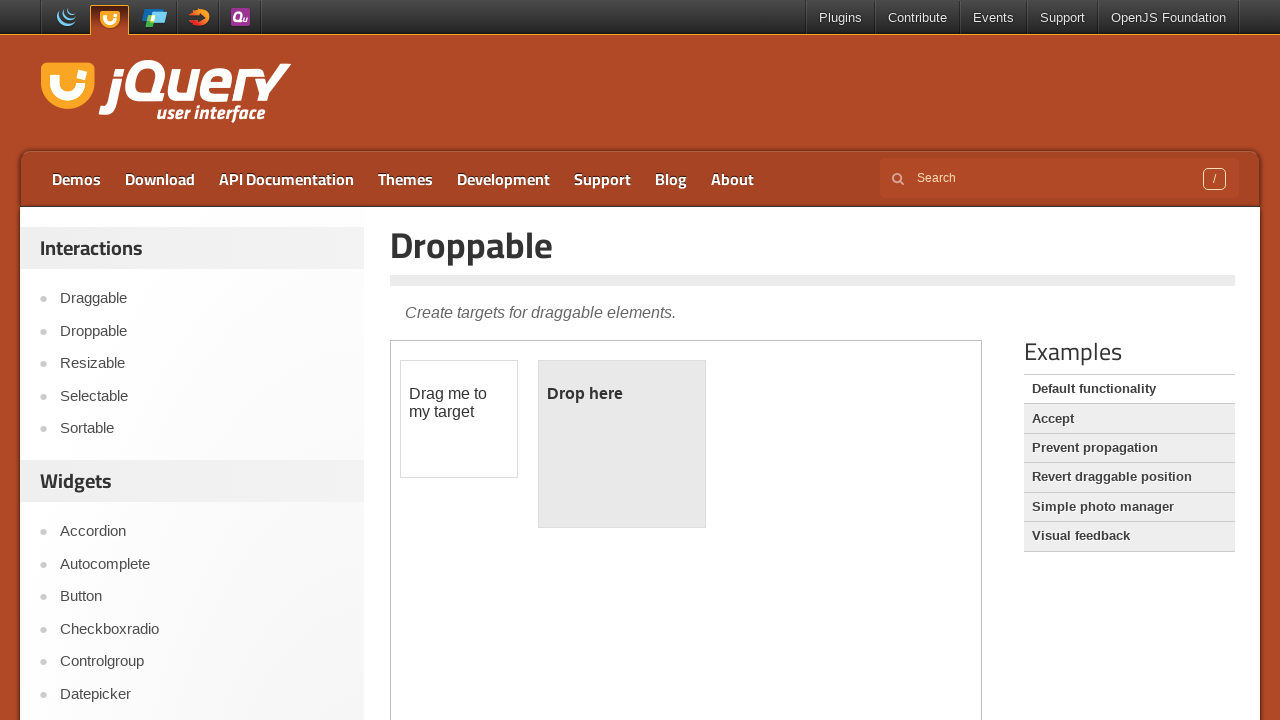

Dragged the draggable element to the droppable target zone at (622, 444)
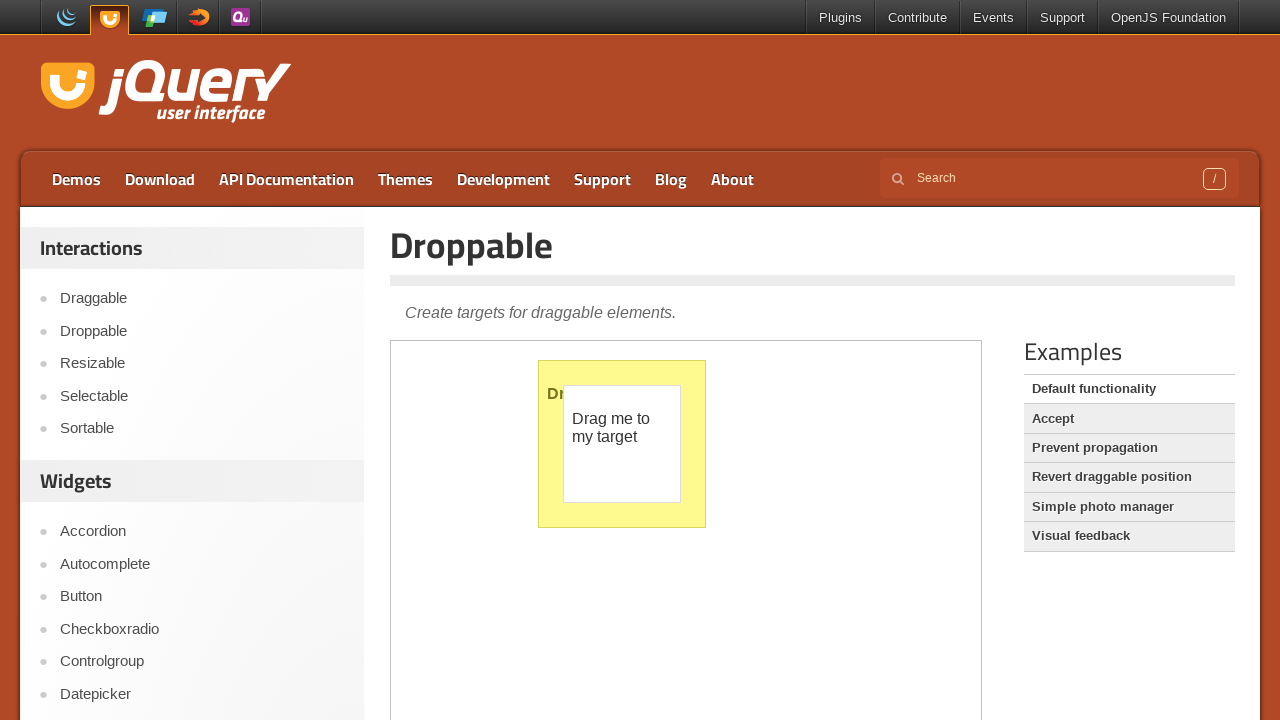

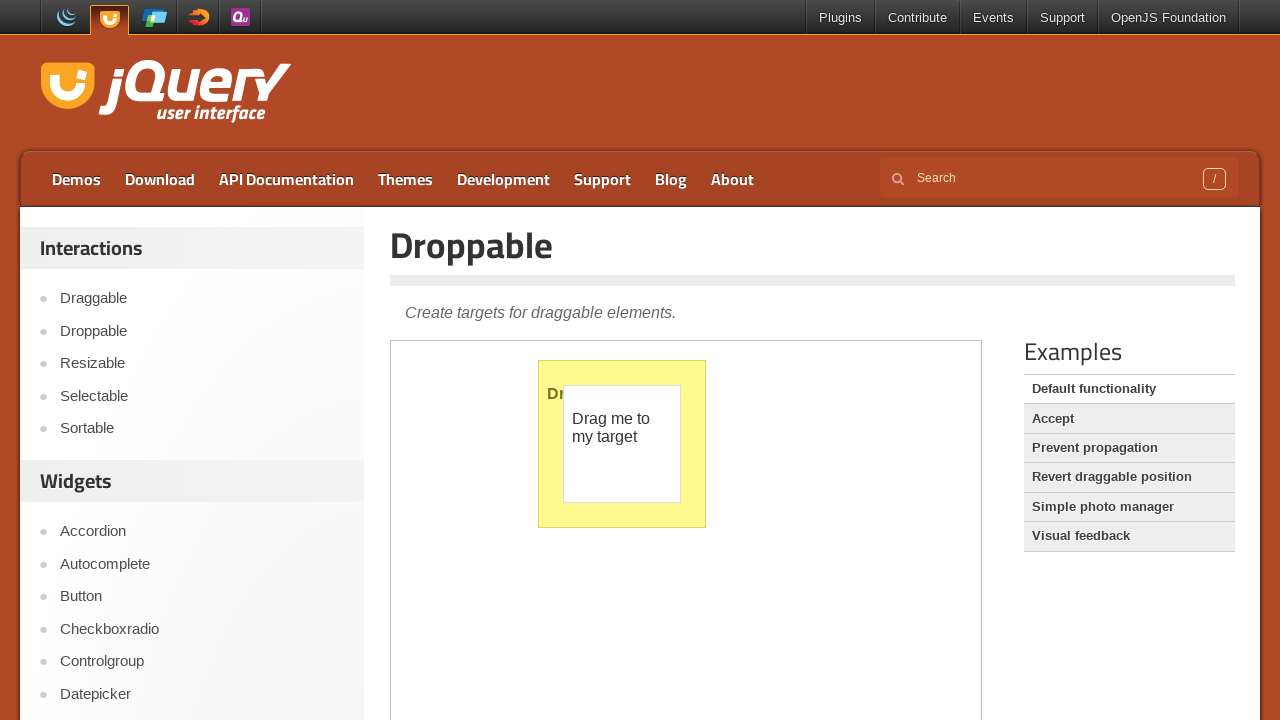